Tests the text comparison tool by using keyboard shortcuts to select all and copy text from a source CodeMirror editor element, then paste it into a destination area.

Starting URL: https://extendsclass.com/text-compare.html

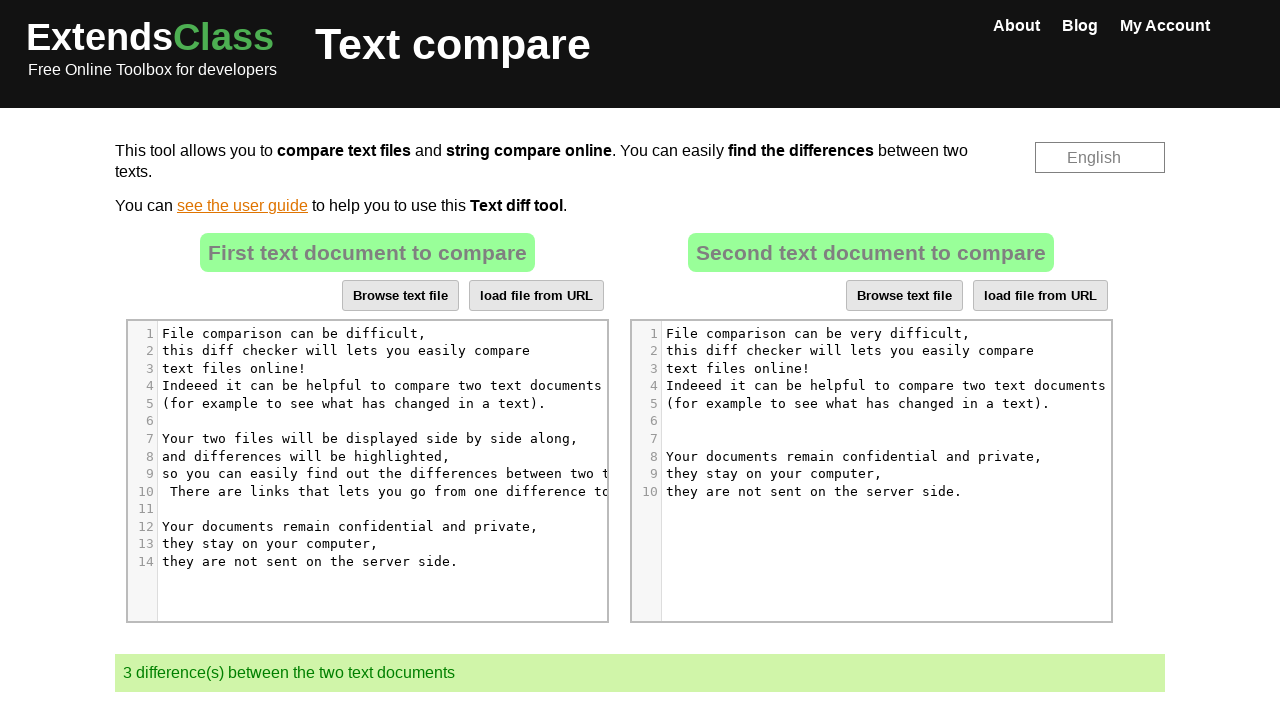

CodeMirror editor loaded
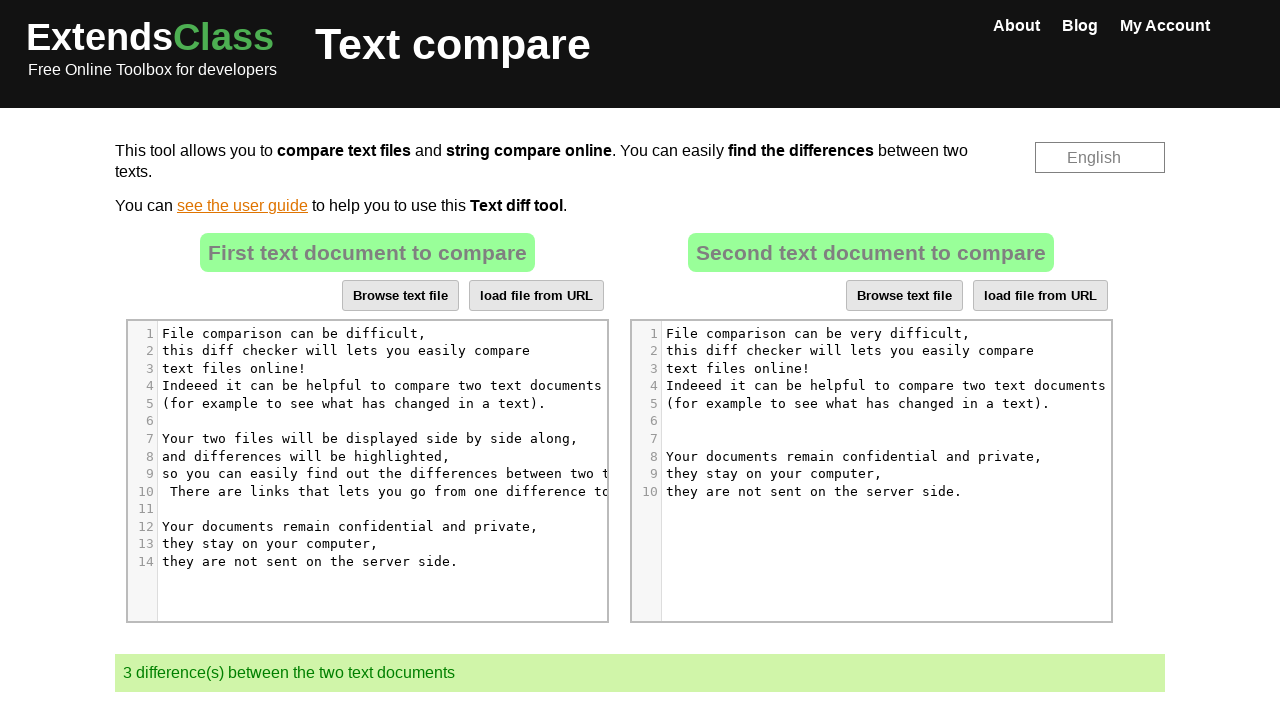

Clicked on source CodeMirror editor element at (391, 333) on (//*[@class=' CodeMirror-line '])[1] >> nth=0
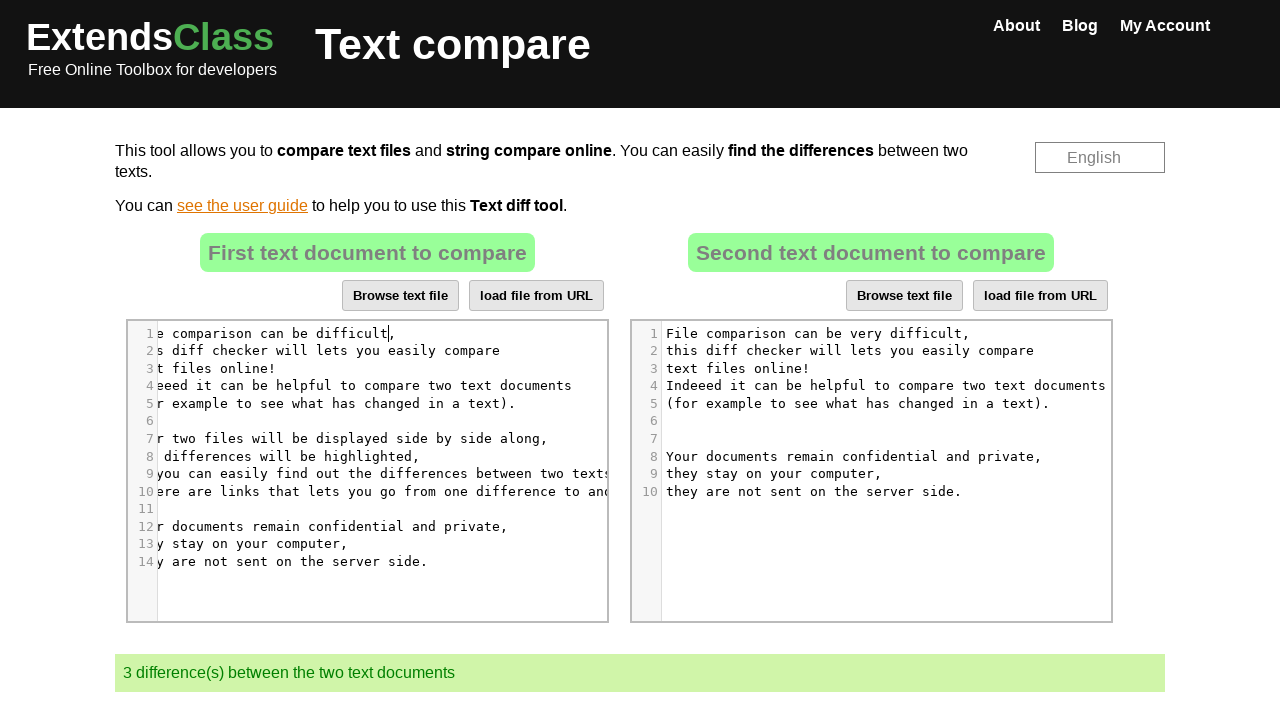

Pressed Ctrl+A to select all text in source editor
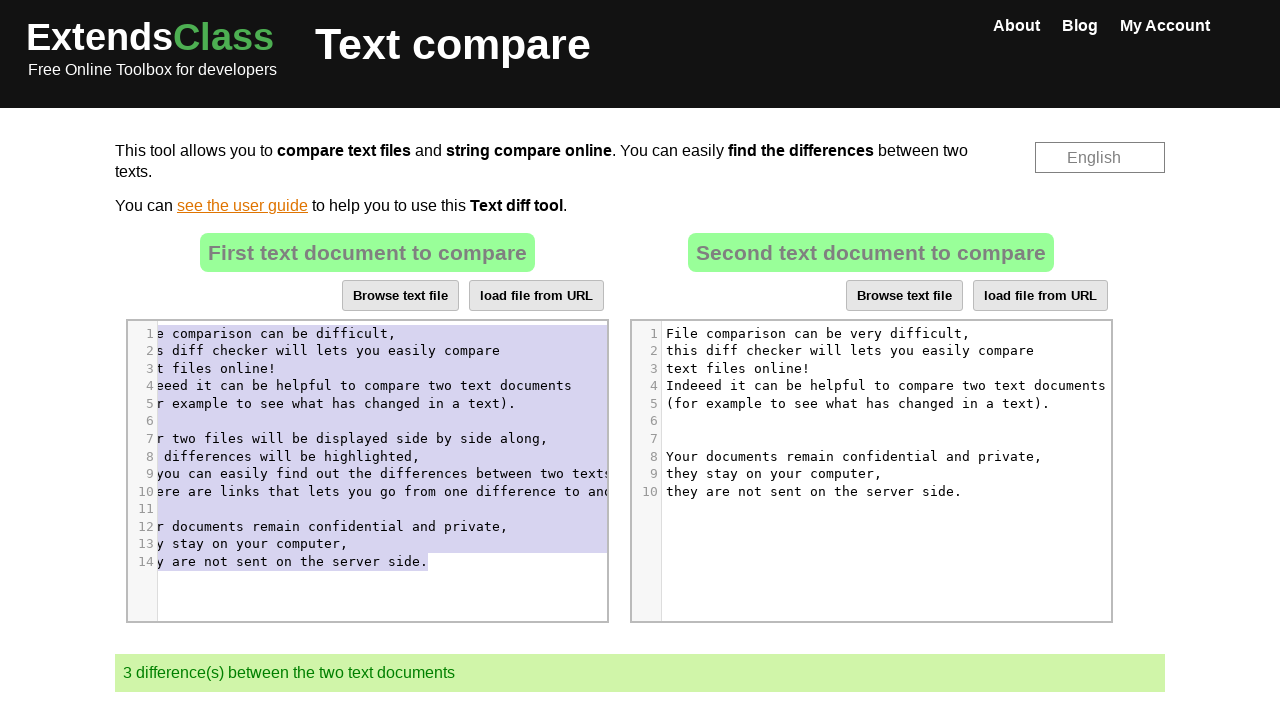

Pressed Ctrl+C to copy selected text from source editor
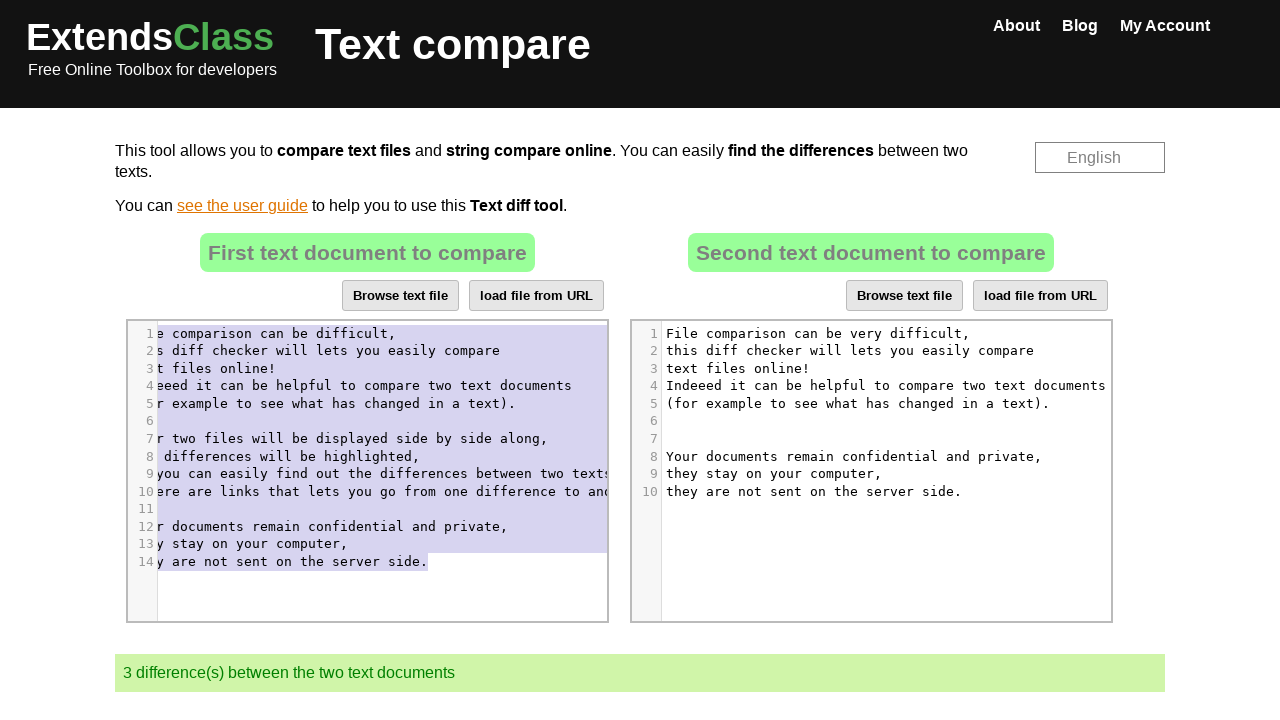

Clicked on destination area at (858, 456) on text=Your documents remain confidential and private, >> nth=3
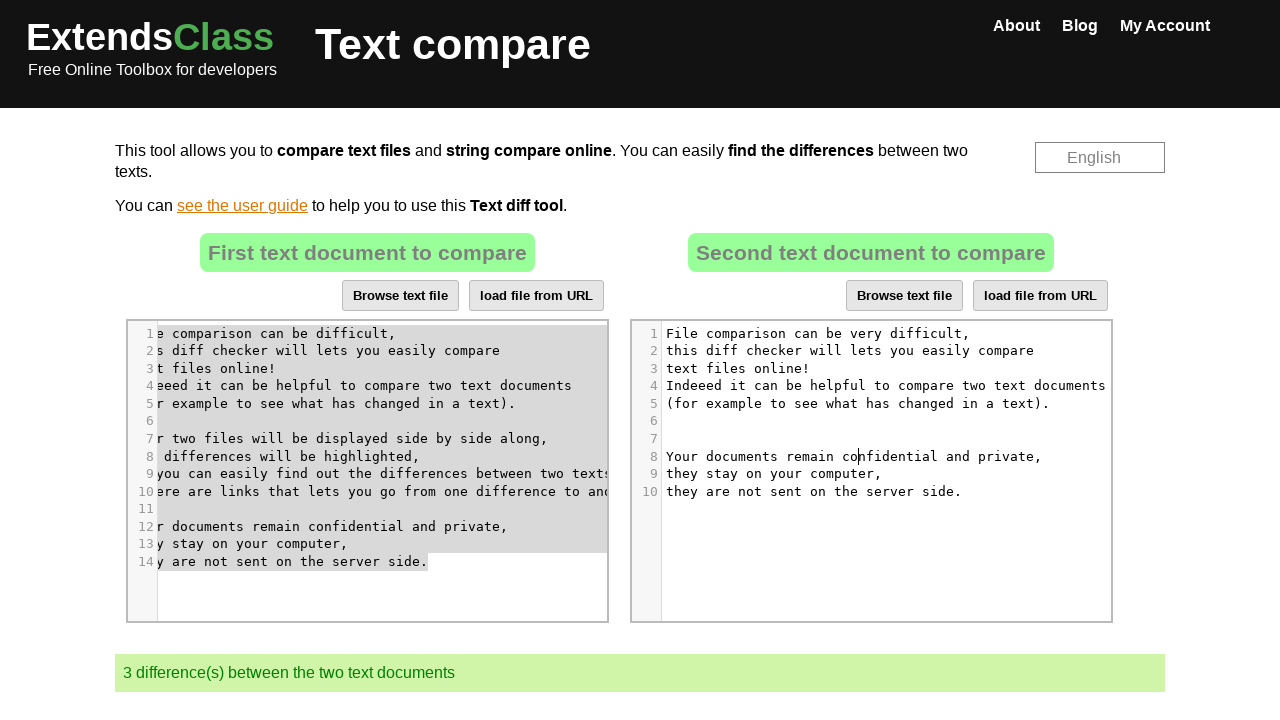

Pressed Ctrl+A to select all text in destination area
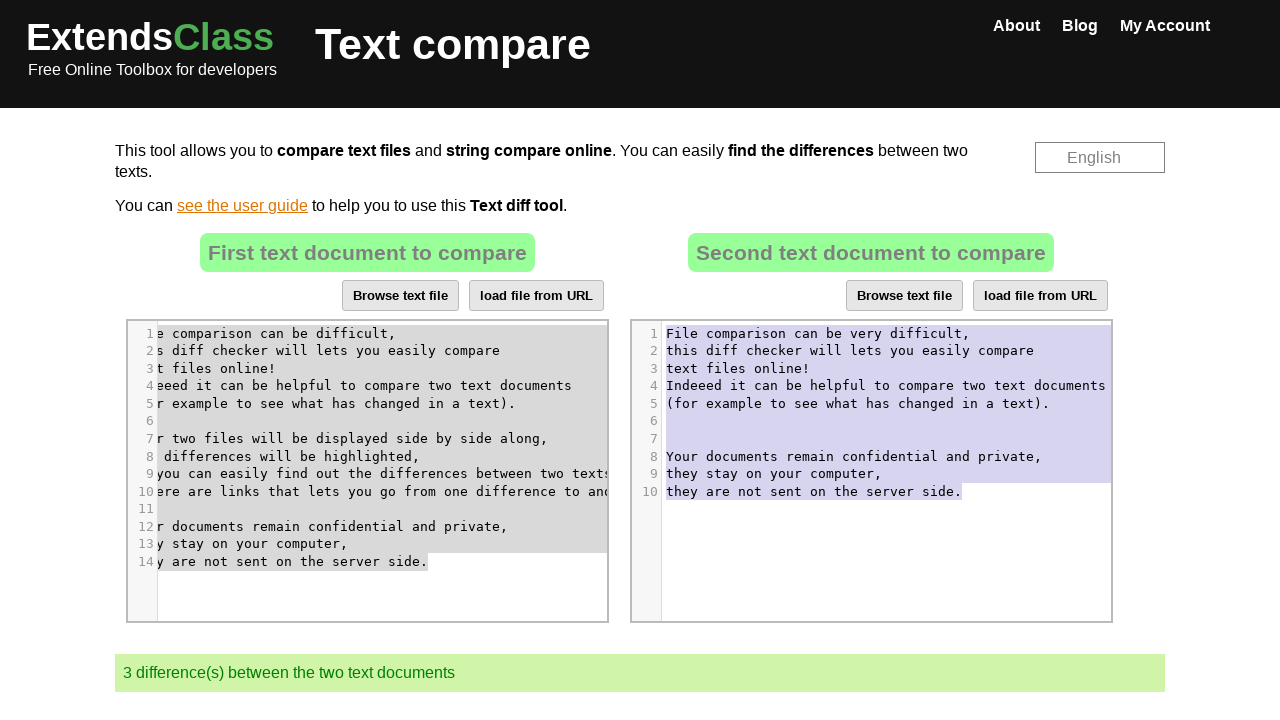

Pressed Ctrl+V to paste copied text into destination area
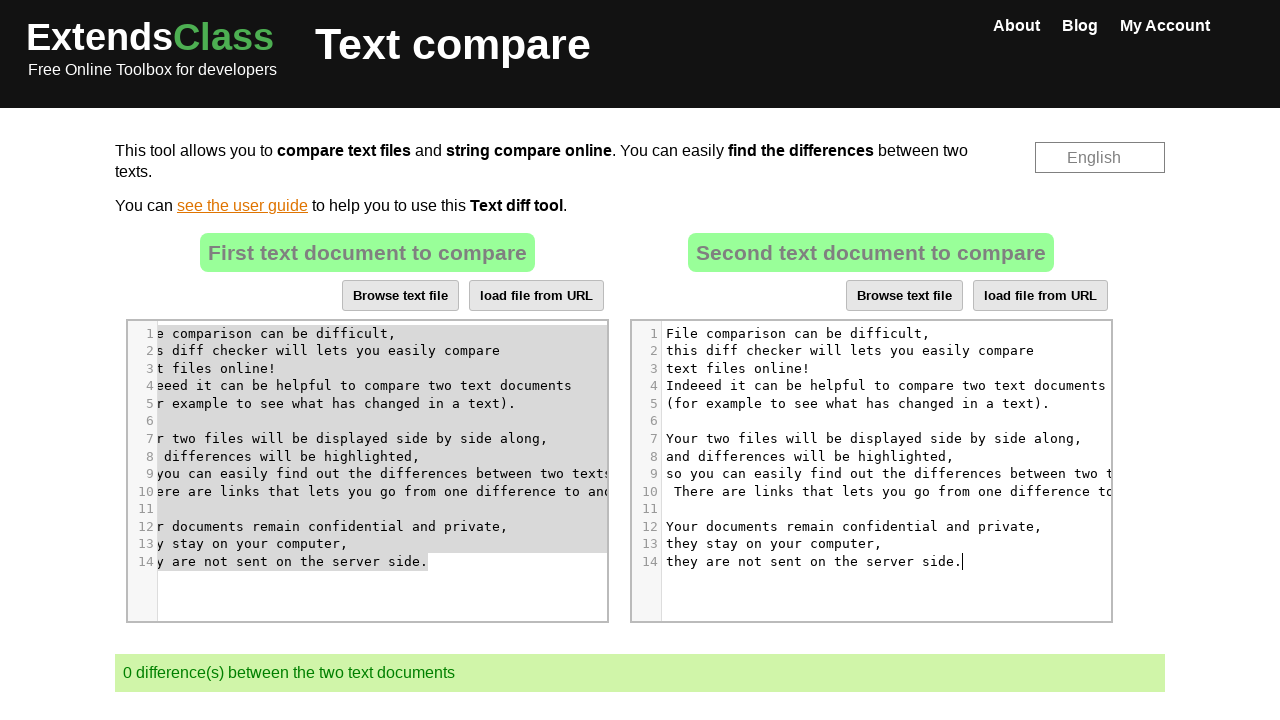

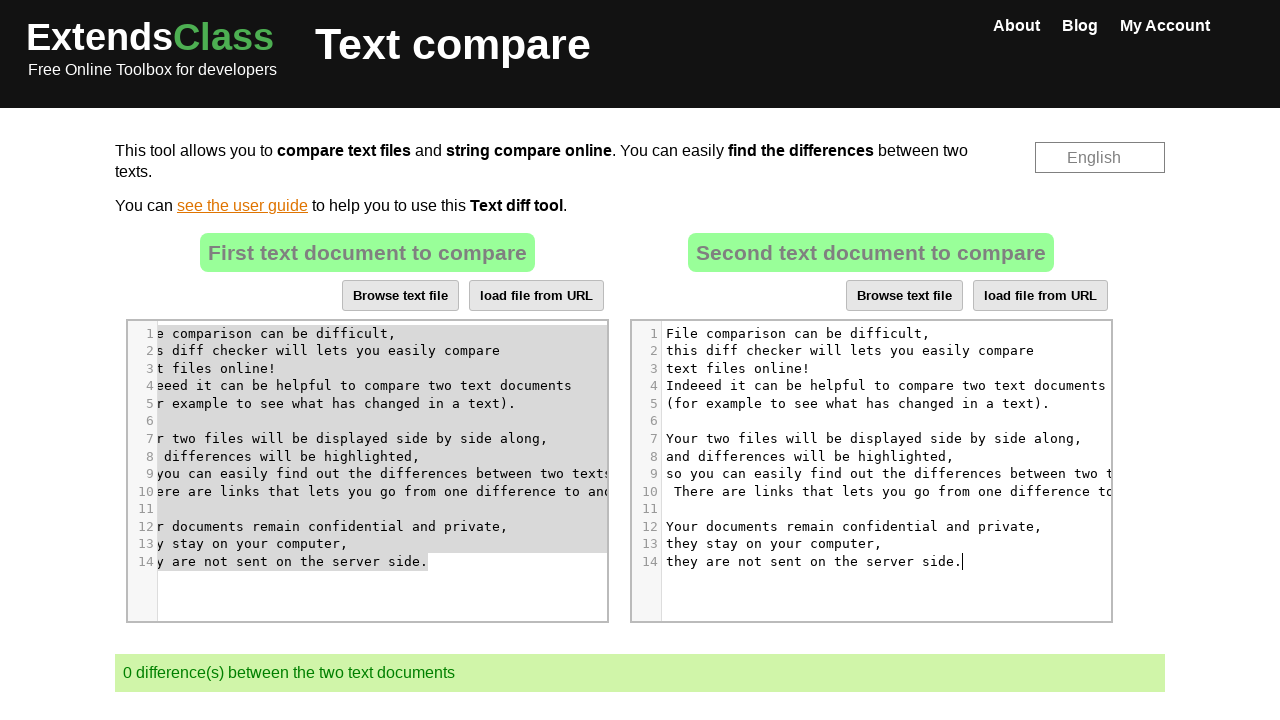